Tests marking all todo items as completed using the toggle-all checkbox

Starting URL: https://demo.playwright.dev/todomvc

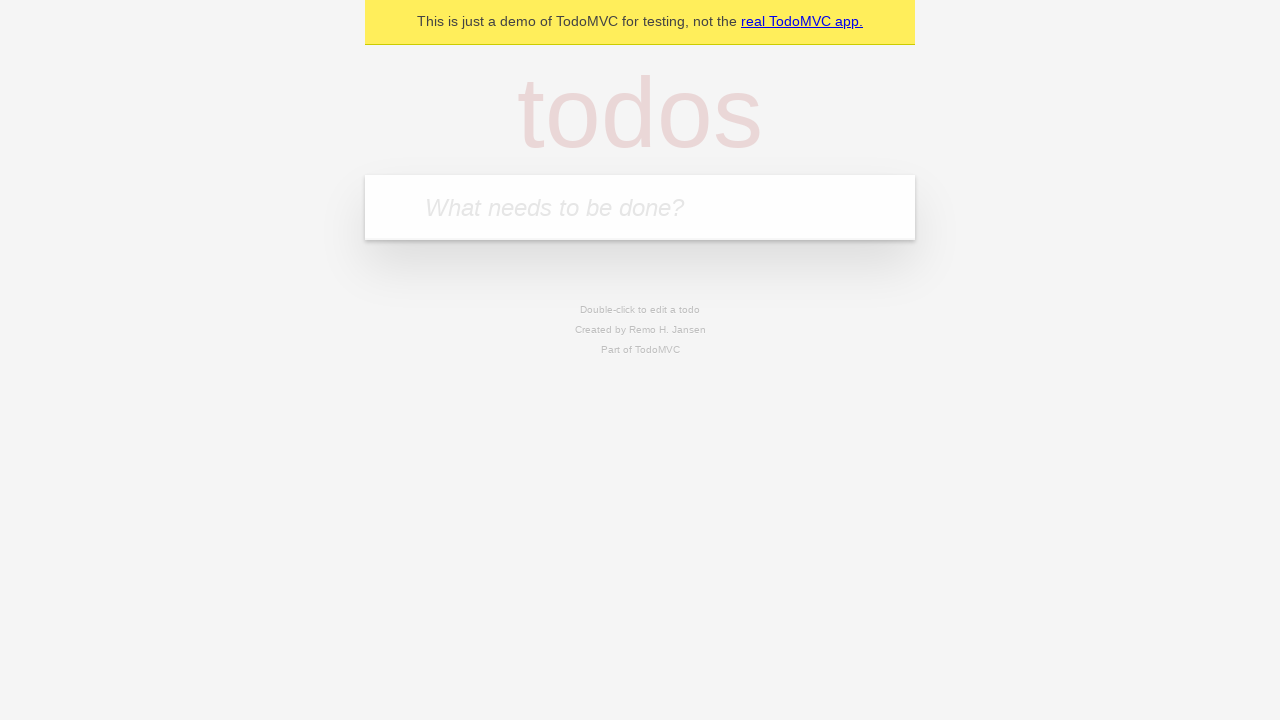

Filled new todo field with 'buy some cheese' on .new-todo
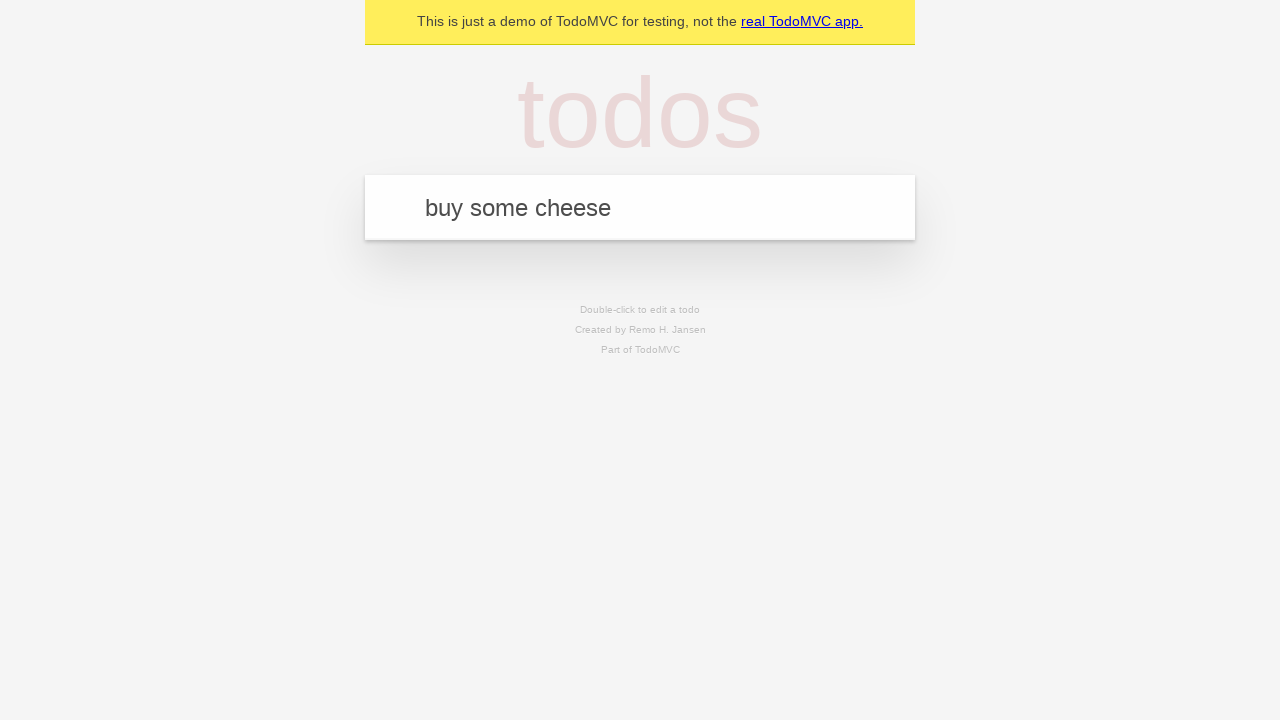

Pressed Enter to create first todo item on .new-todo
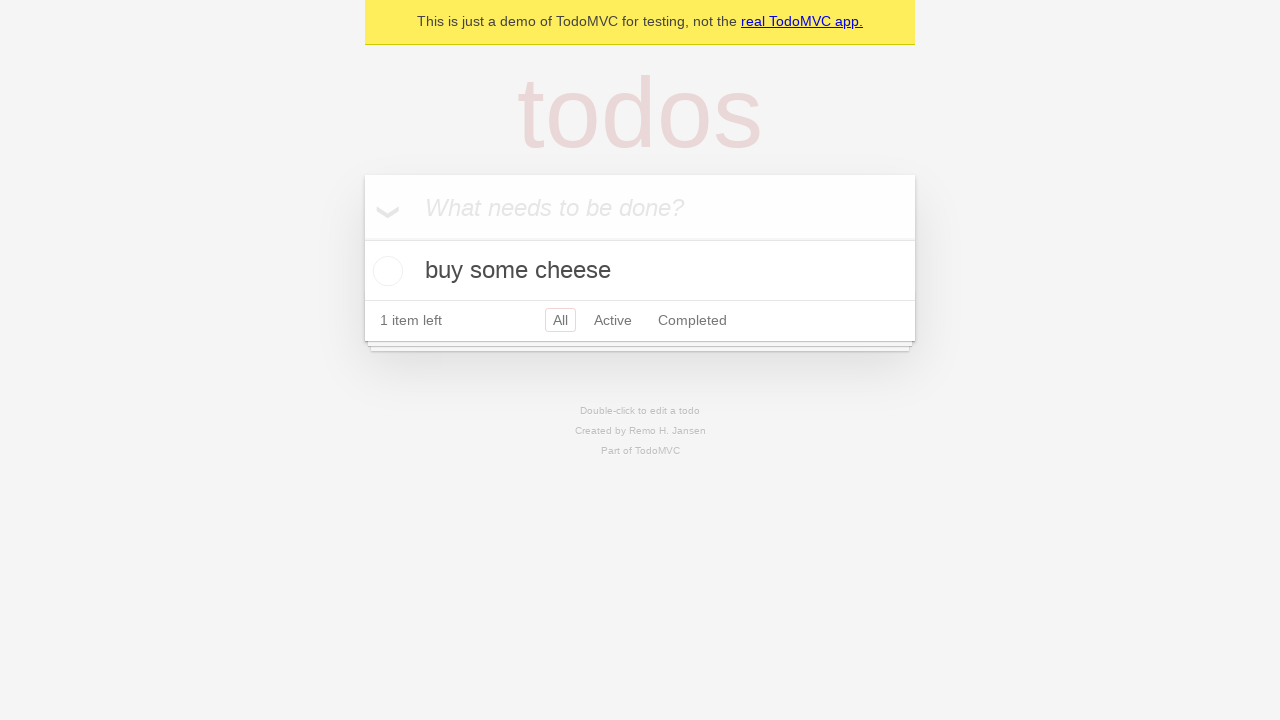

Filled new todo field with 'feed the cat' on .new-todo
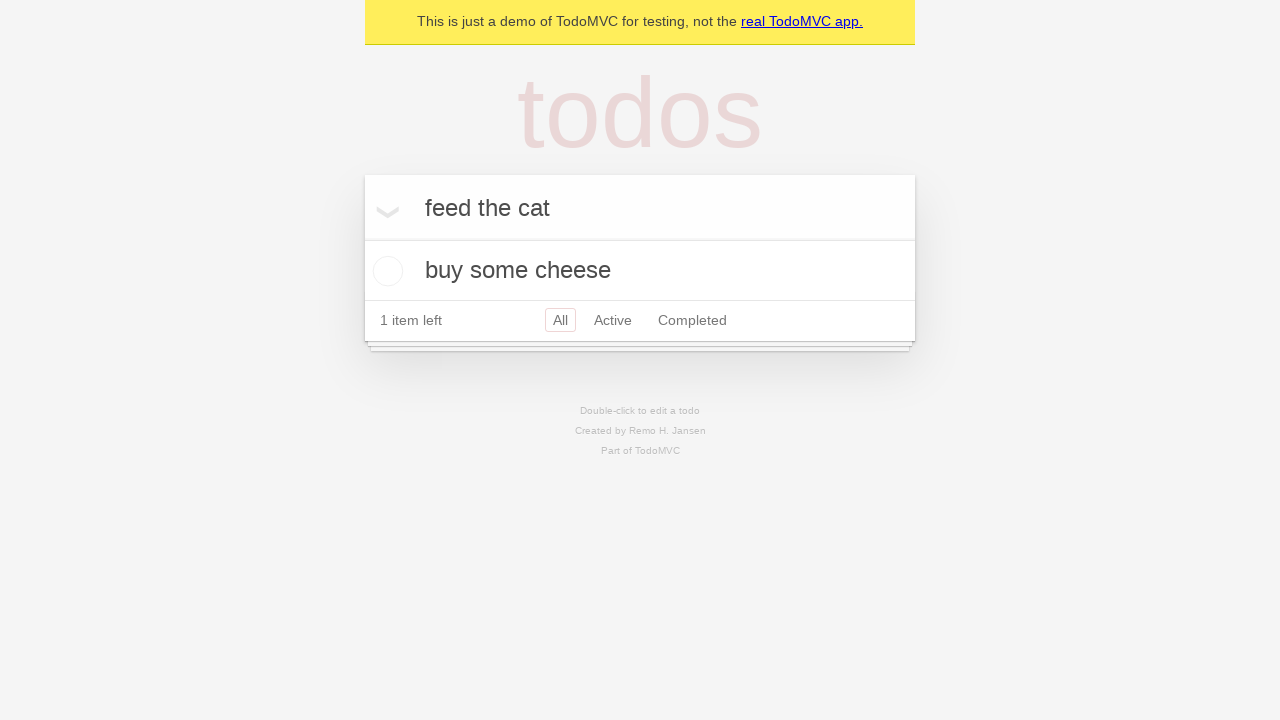

Pressed Enter to create second todo item on .new-todo
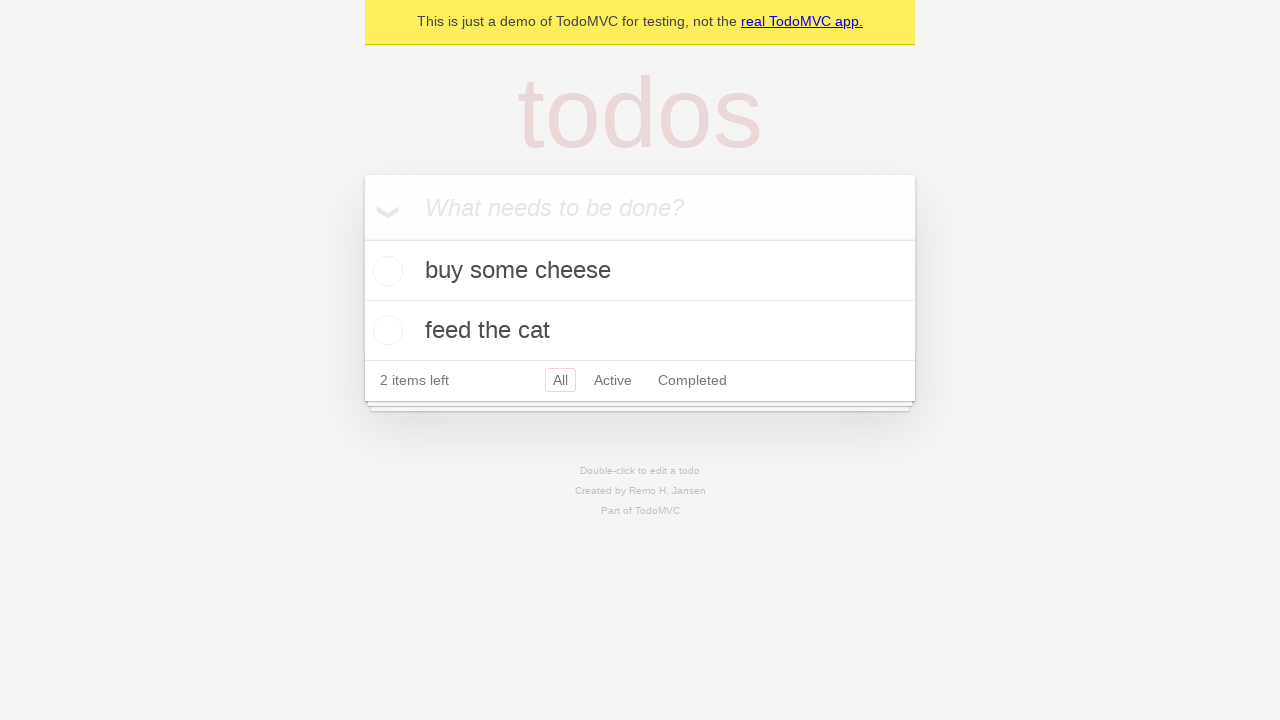

Filled new todo field with 'book a doctors appointment' on .new-todo
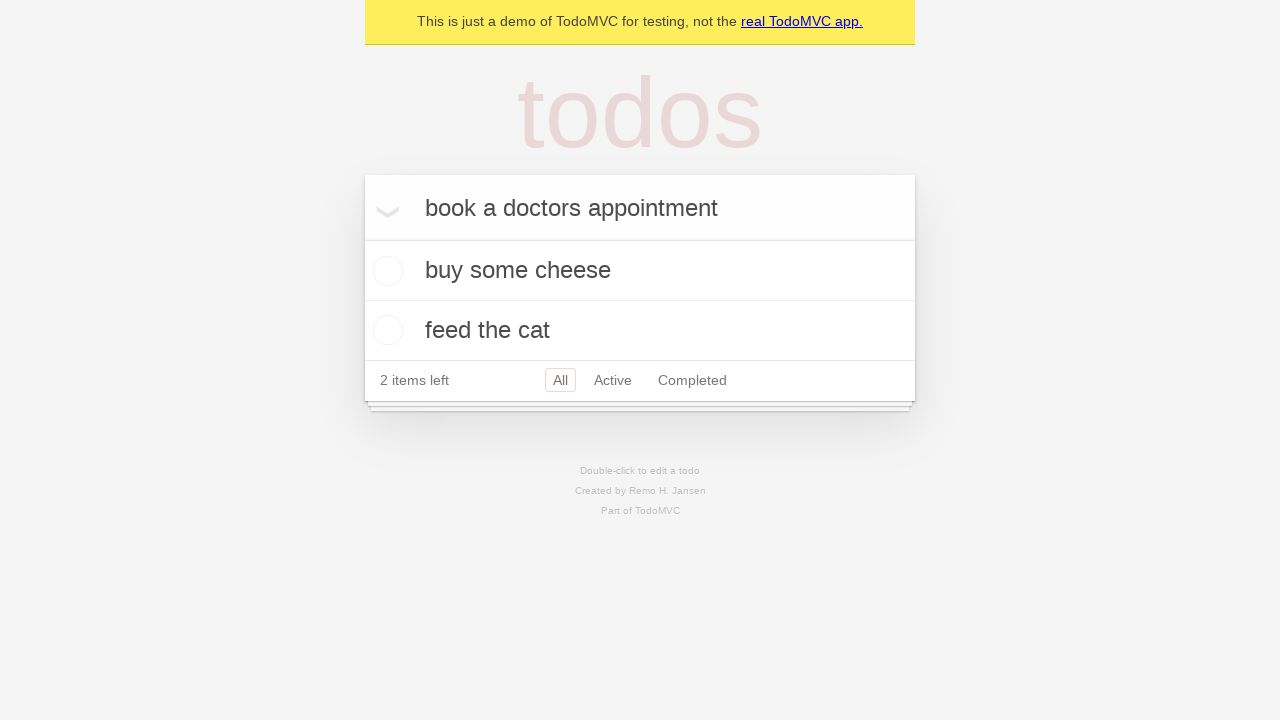

Pressed Enter to create third todo item on .new-todo
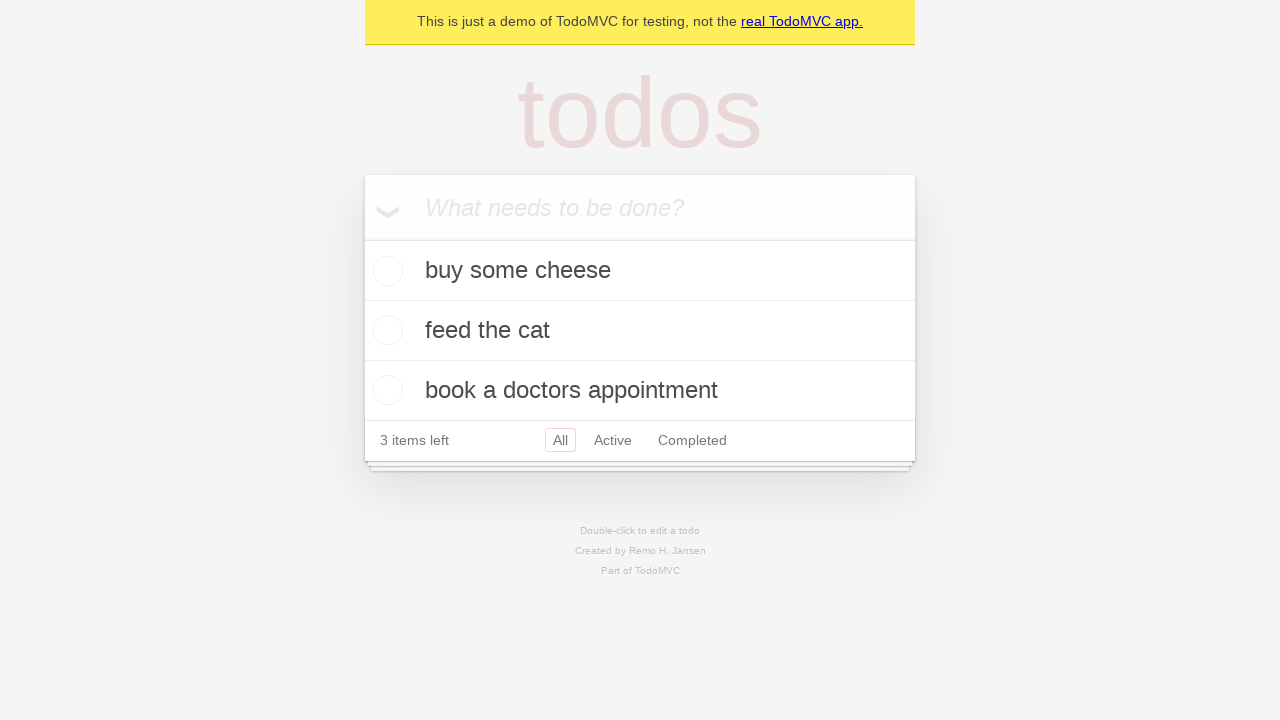

Checked toggle-all checkbox to mark all items as completed at (362, 238) on .toggle-all
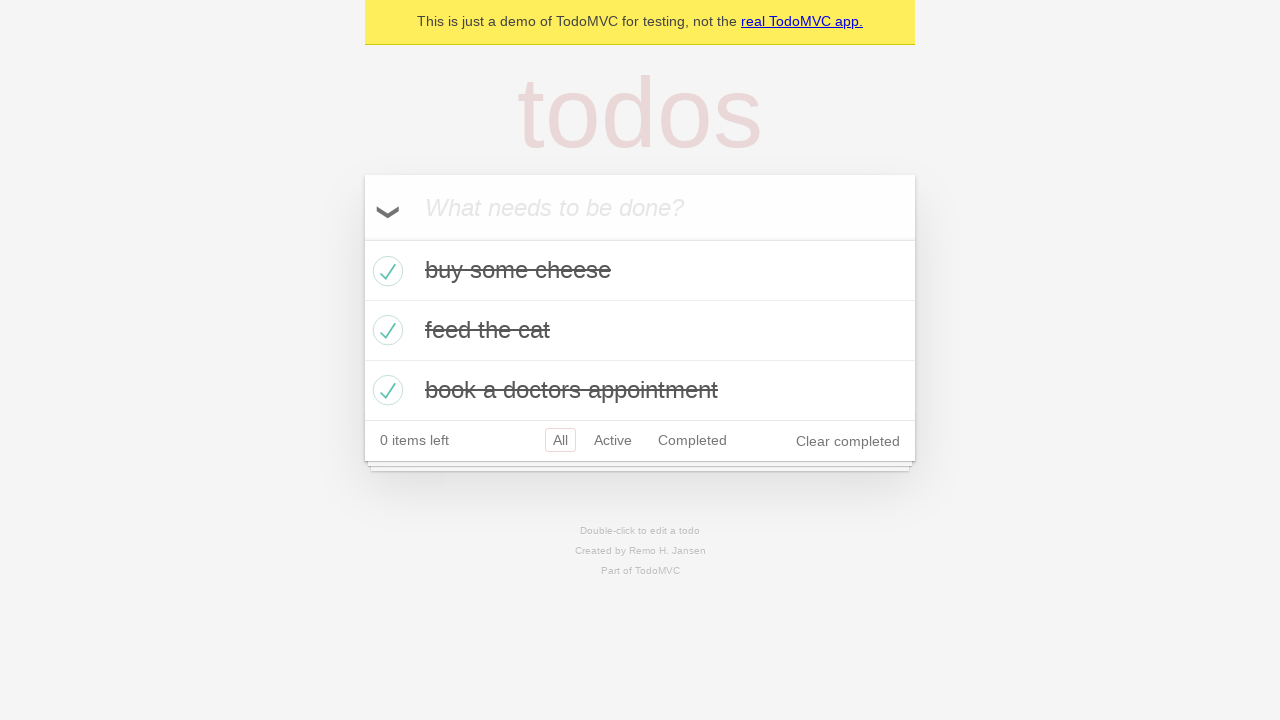

Verified all todo items are now marked as completed
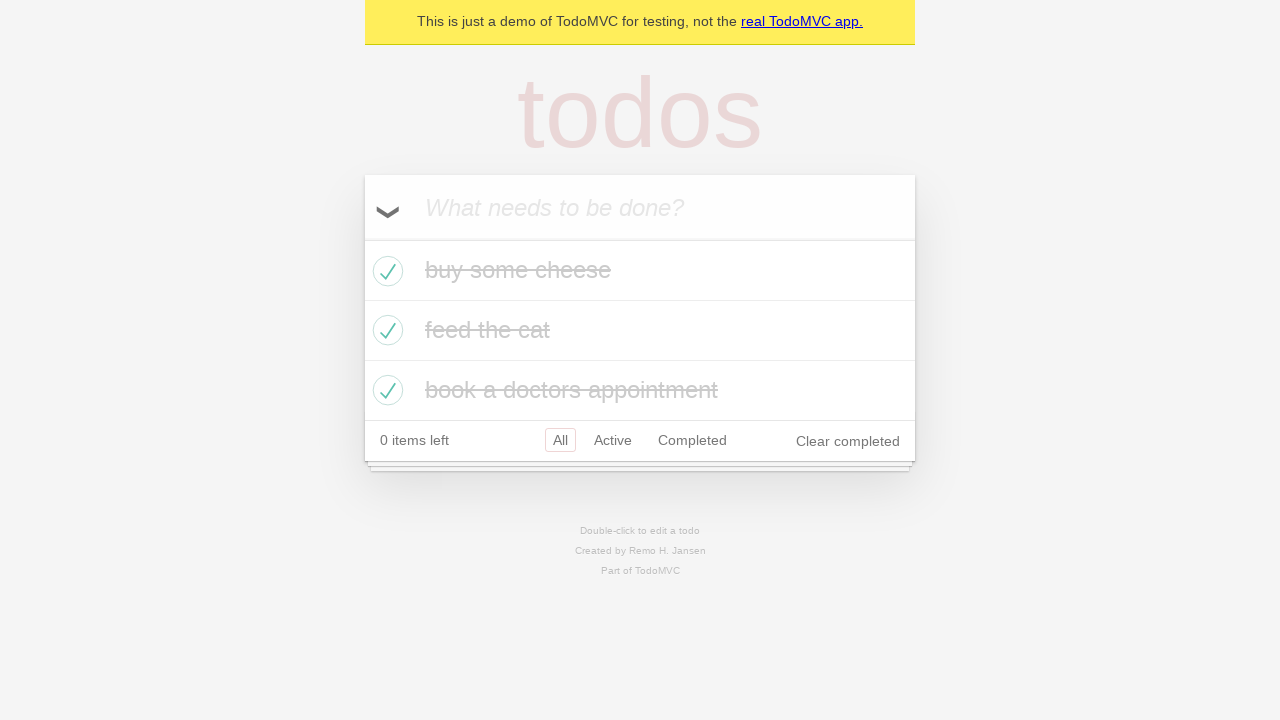

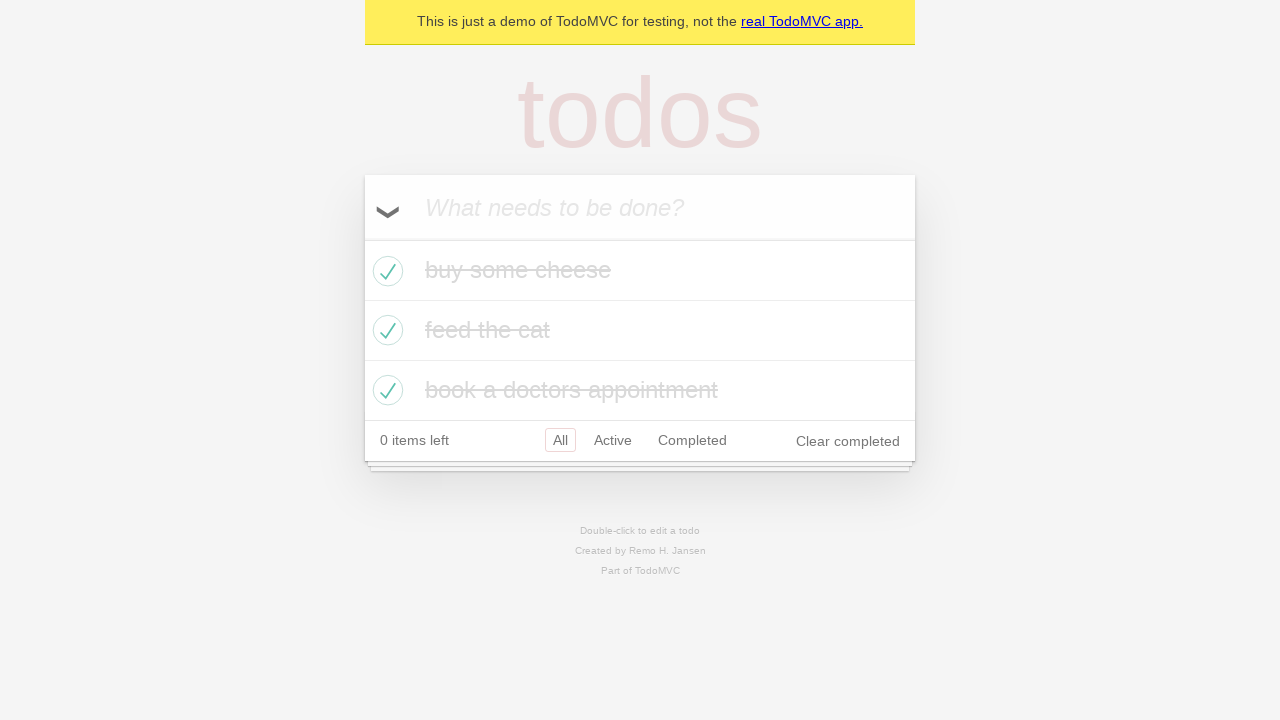